Navigates to a practice page and locates a broken link element to extract its href attribute

Starting URL: https://rahulshettyacademy.com/AutomationPractice/

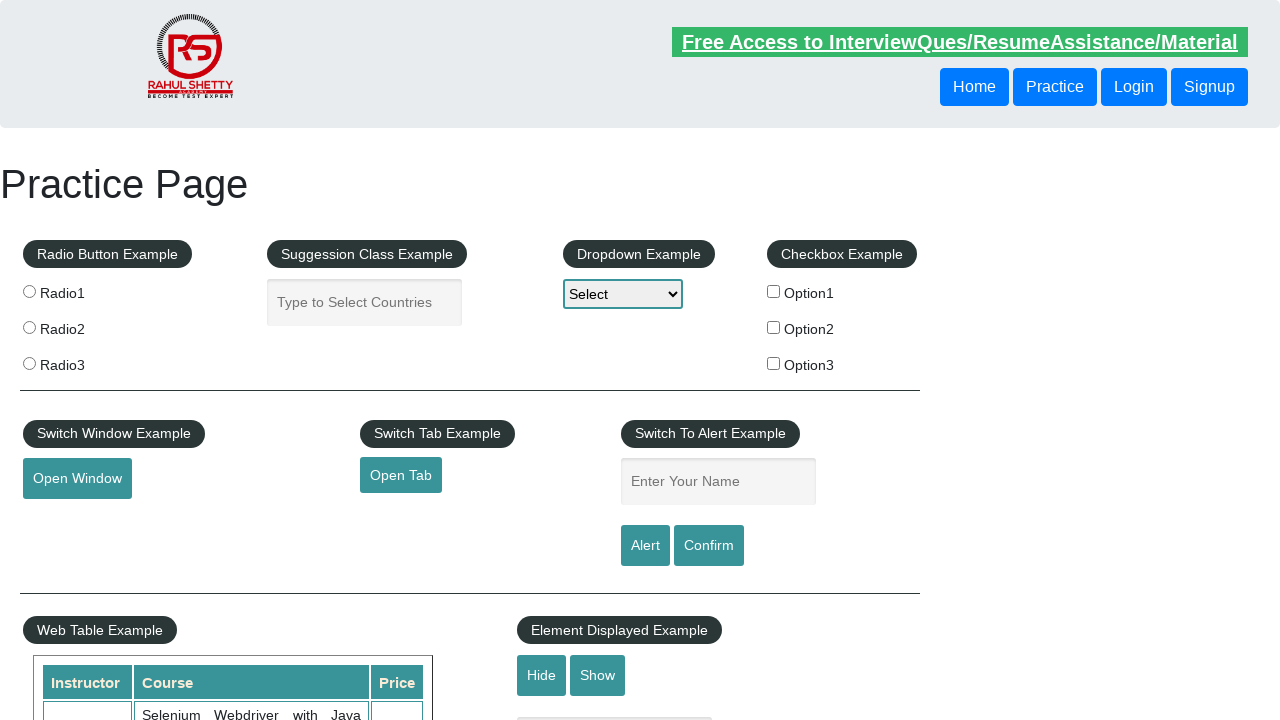

Navigated to Rahul Shetty Academy automation practice page
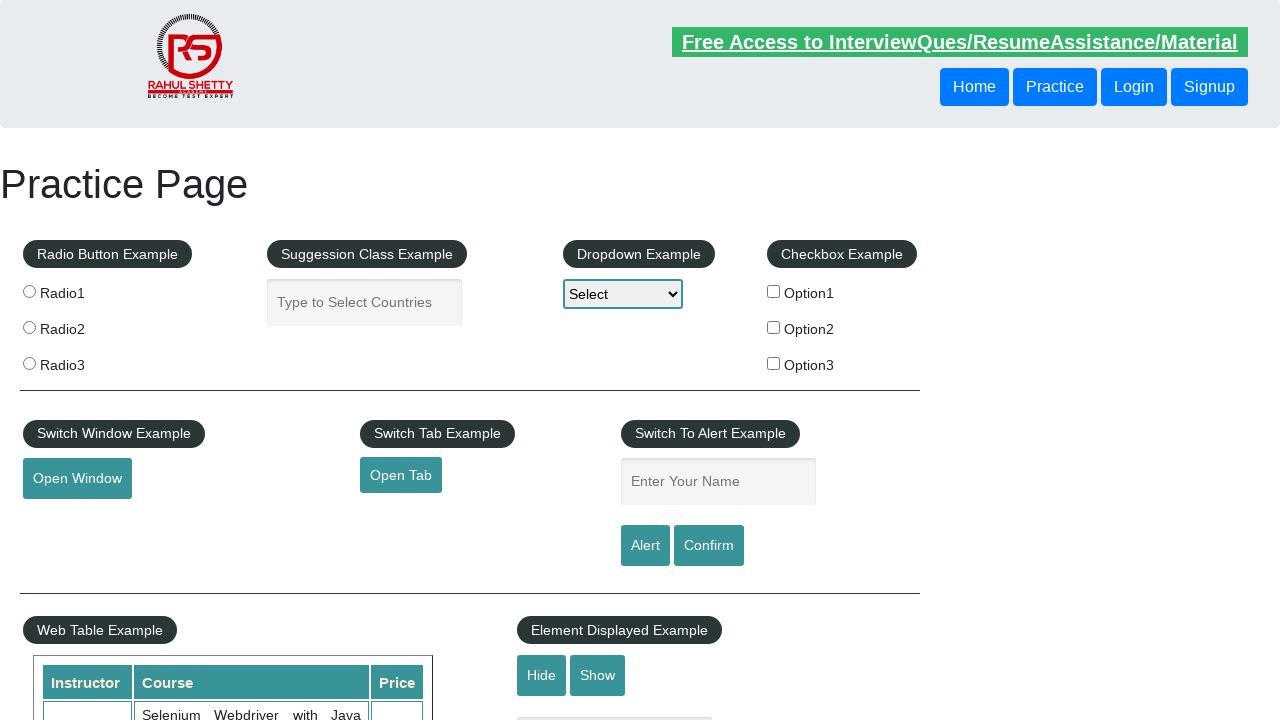

Located broken link element using XPath selector
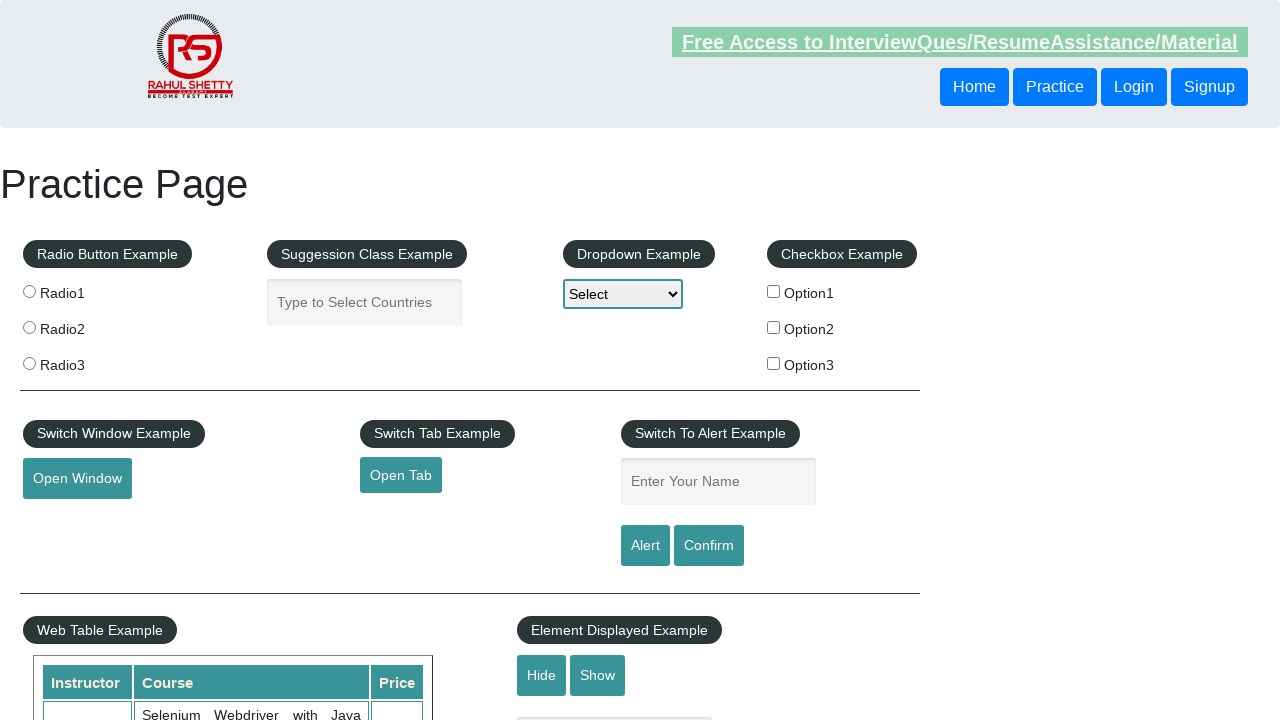

Extracted href attribute from broken link: https://rahulshettyacademy.com/brokenlink
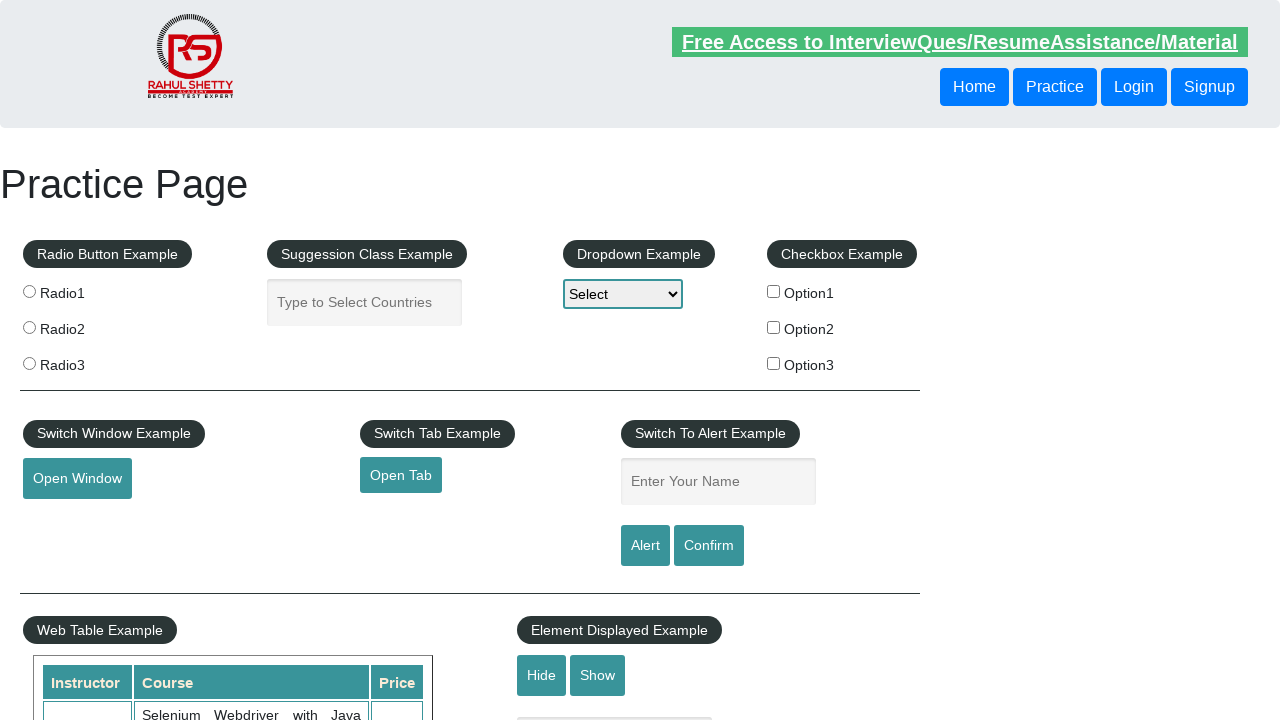

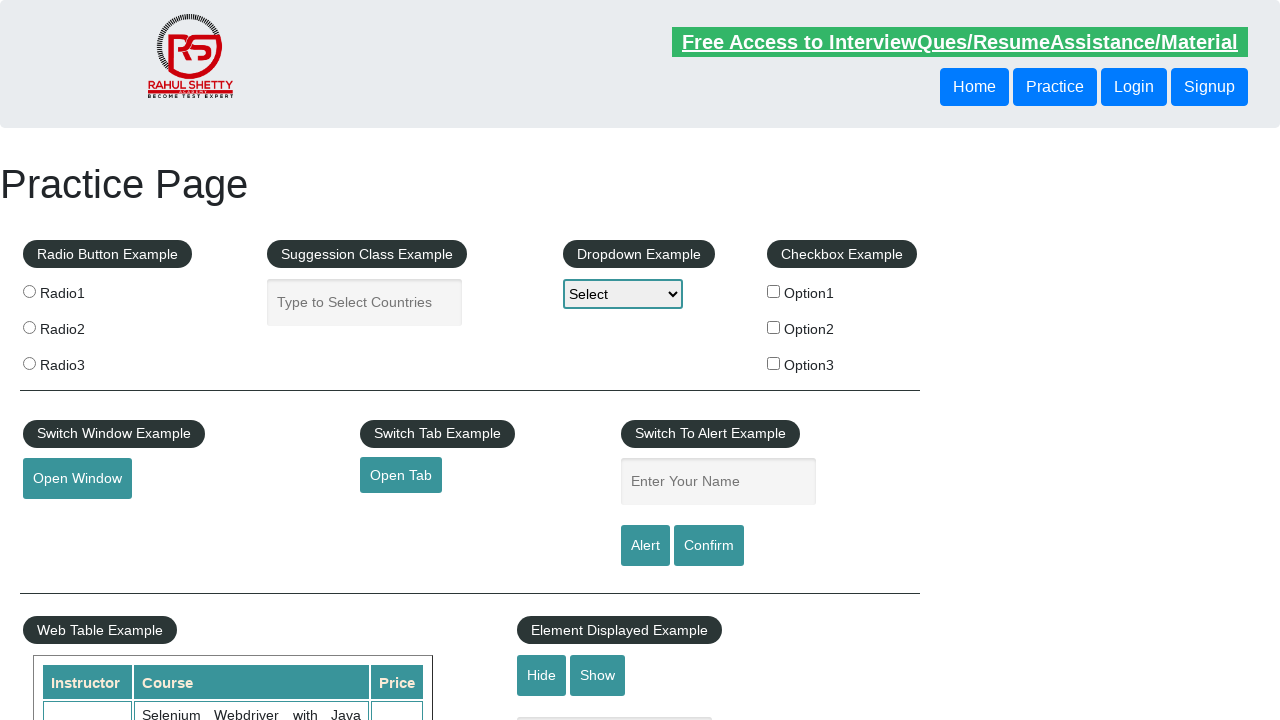